Navigates to a football statistics page, selects "All matches" option, changes country dropdown to Italy, and waits for the data to load

Starting URL: https://www.adamchoi.co.uk/teamgoals/detailed

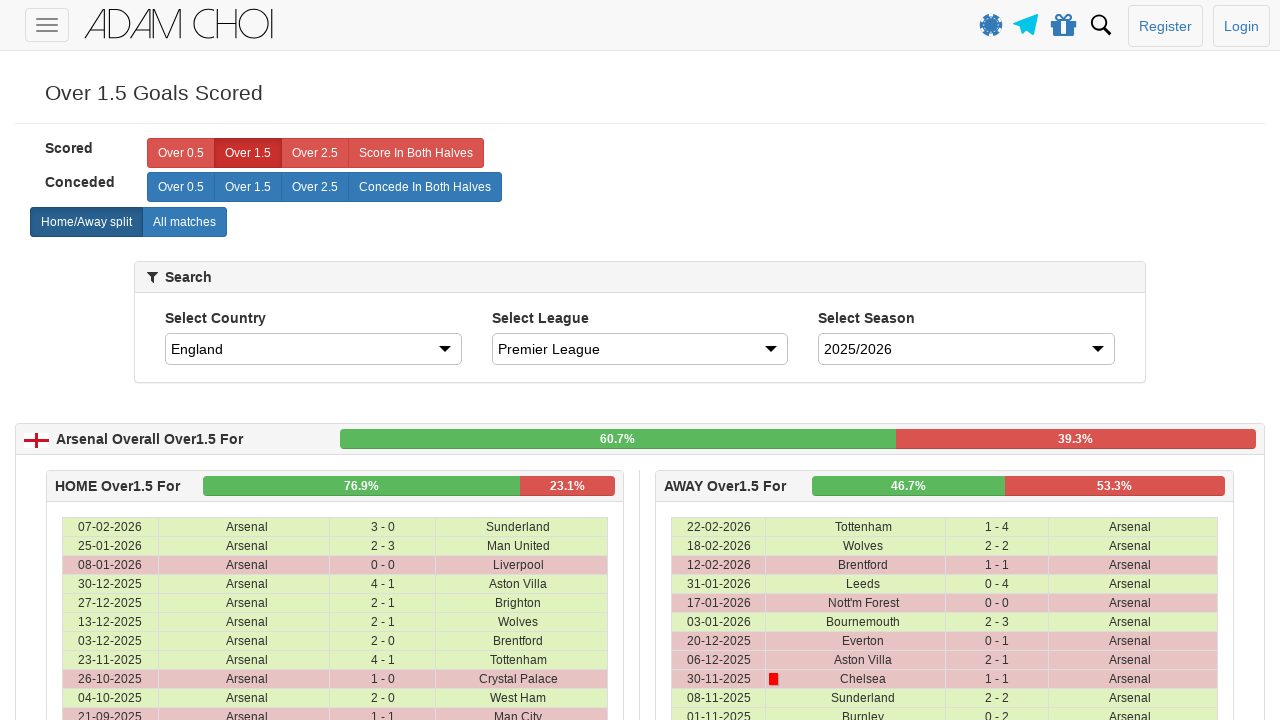

Clicked on 'All matches' option at (184, 222) on xpath=//label[@analytics-event='All matches']
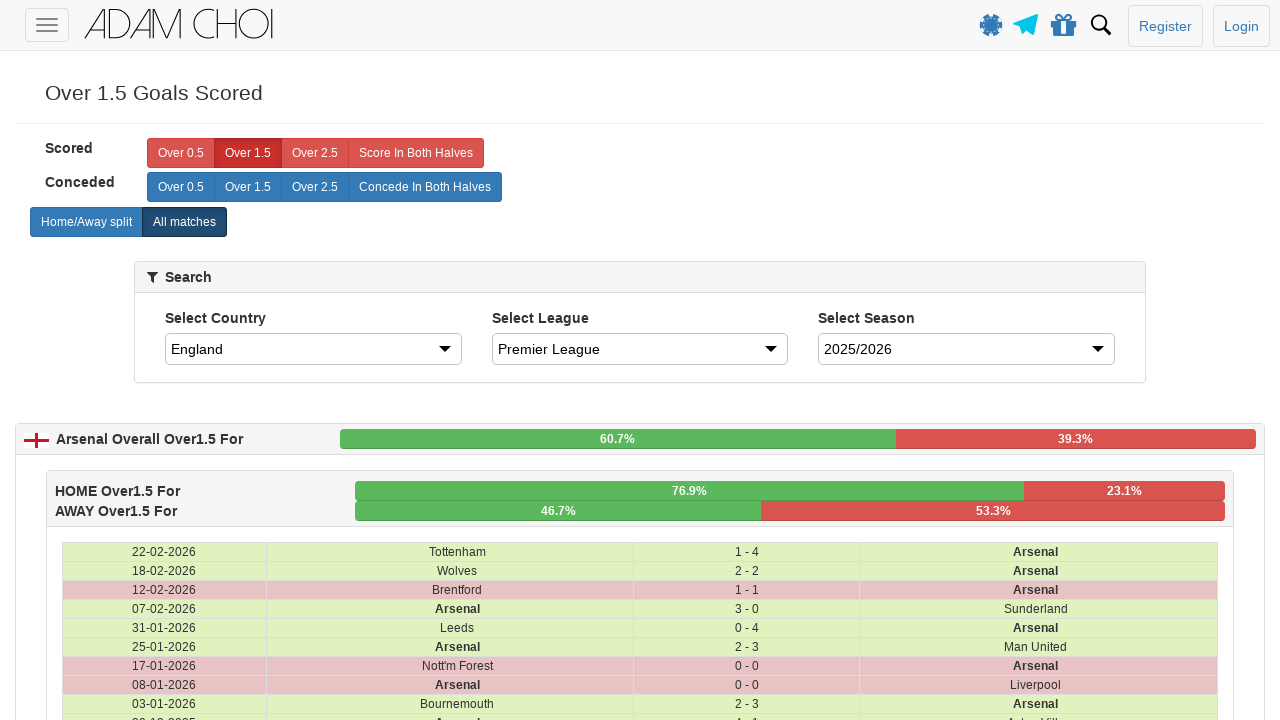

Selected Italy from country dropdown on select#country
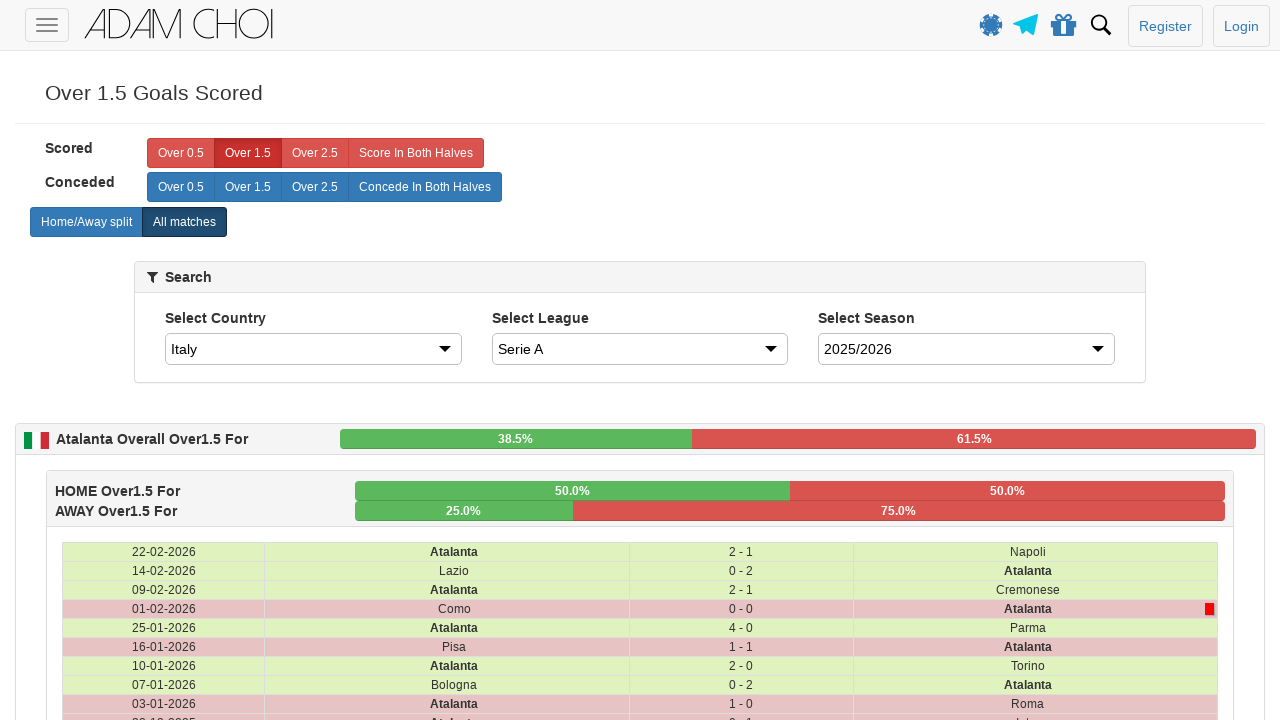

Waited 5 seconds for table data to load after country selection
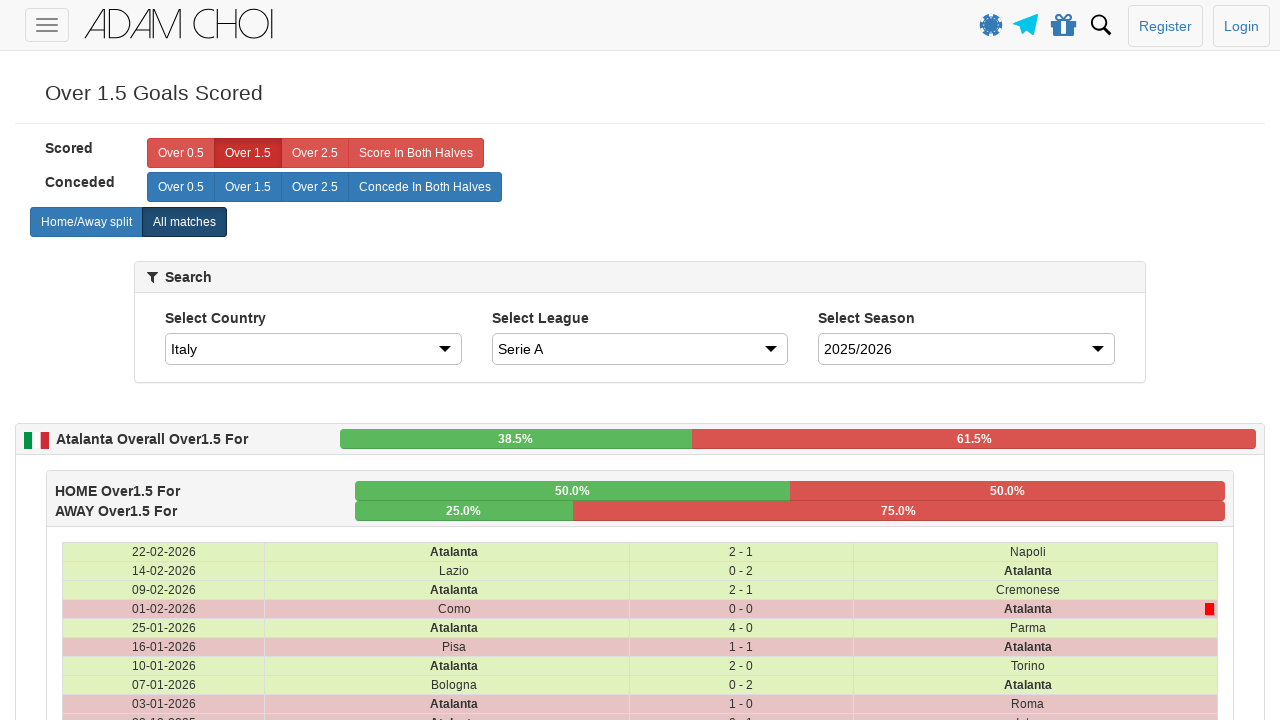

Verified that table rows are present
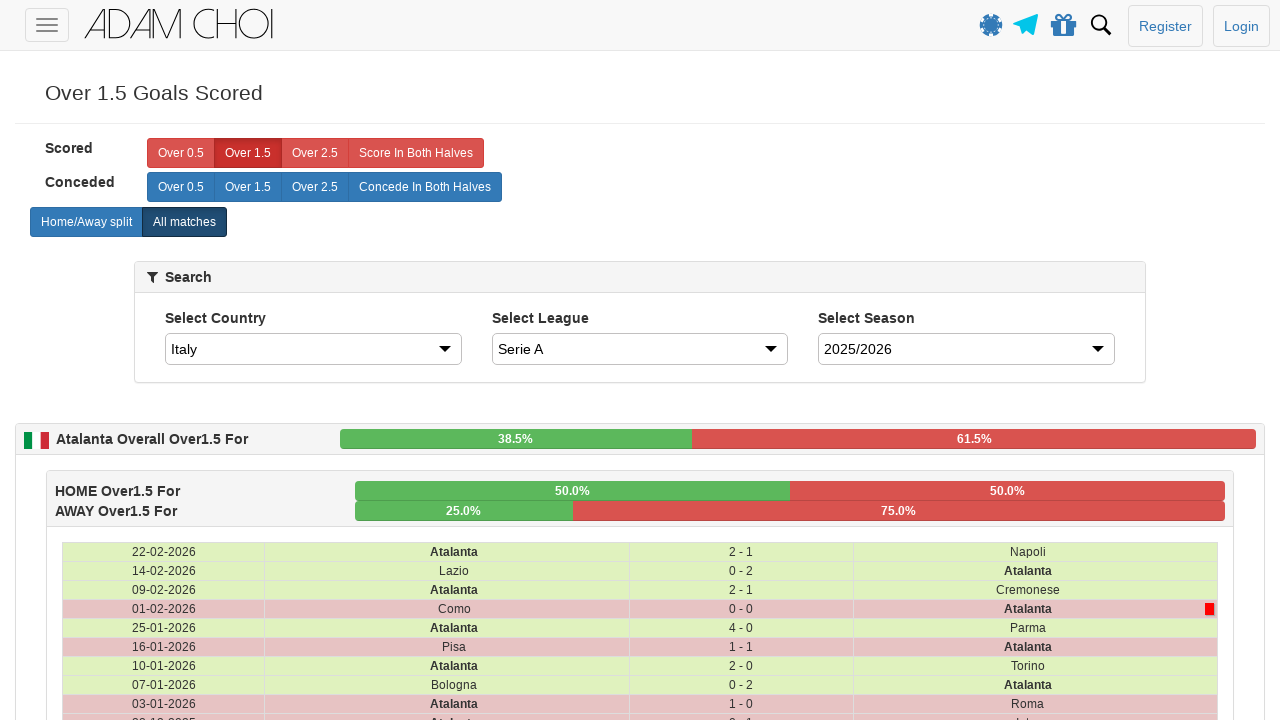

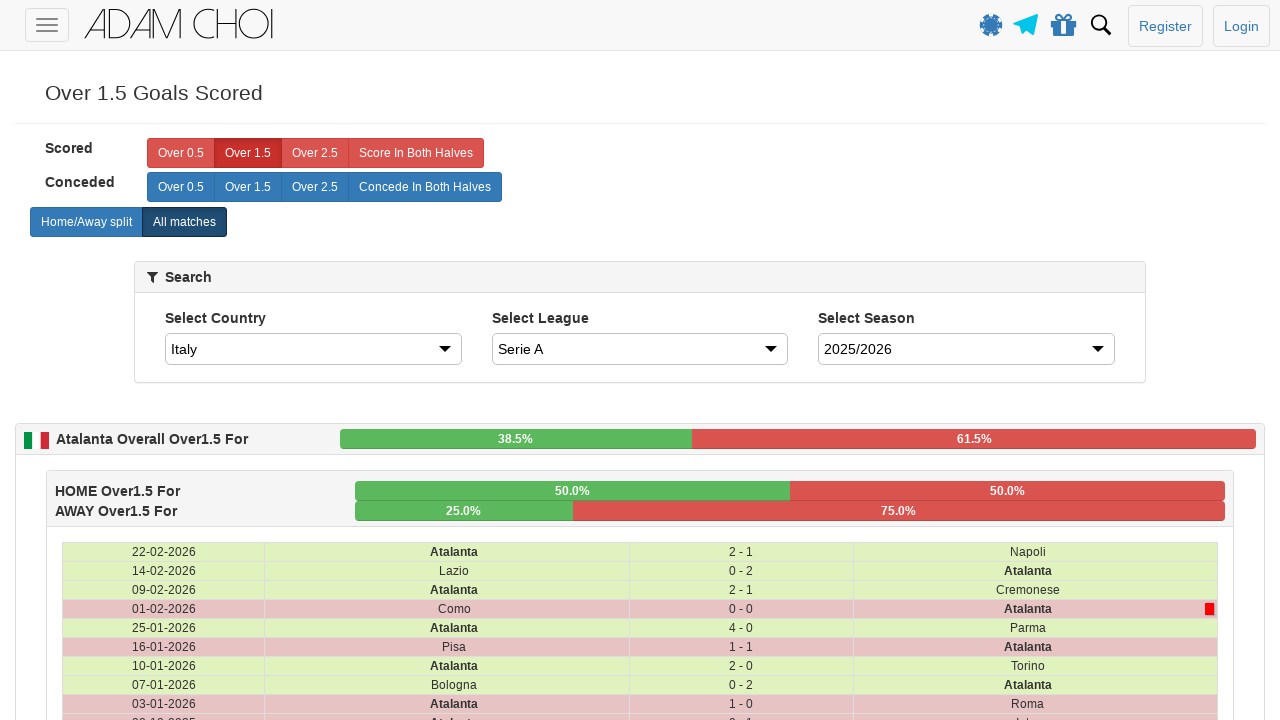